Tests multi-select dropdown functionality by selecting multiple options (Orange, Peach, Apple), then deselecting one (Orange) from a multi-select element

Starting URL: https://www.letskodeit.com/practice

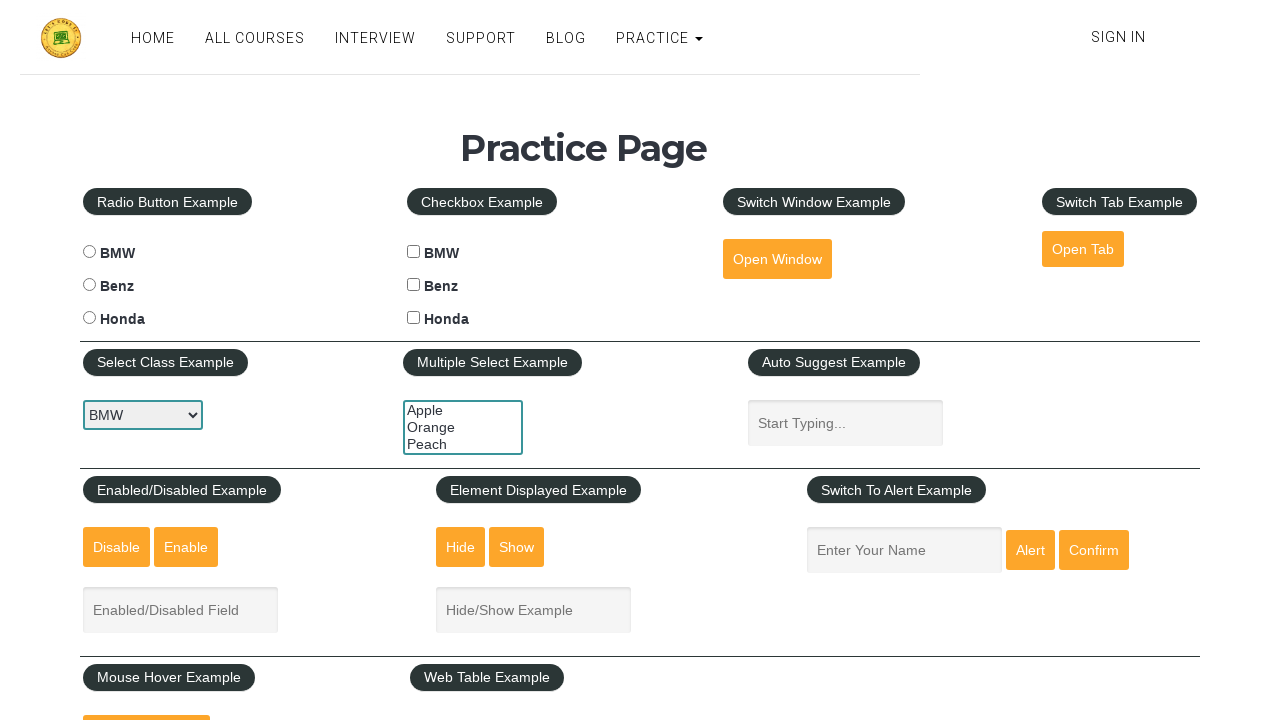

Scrolled down 350px to make multi-select element visible
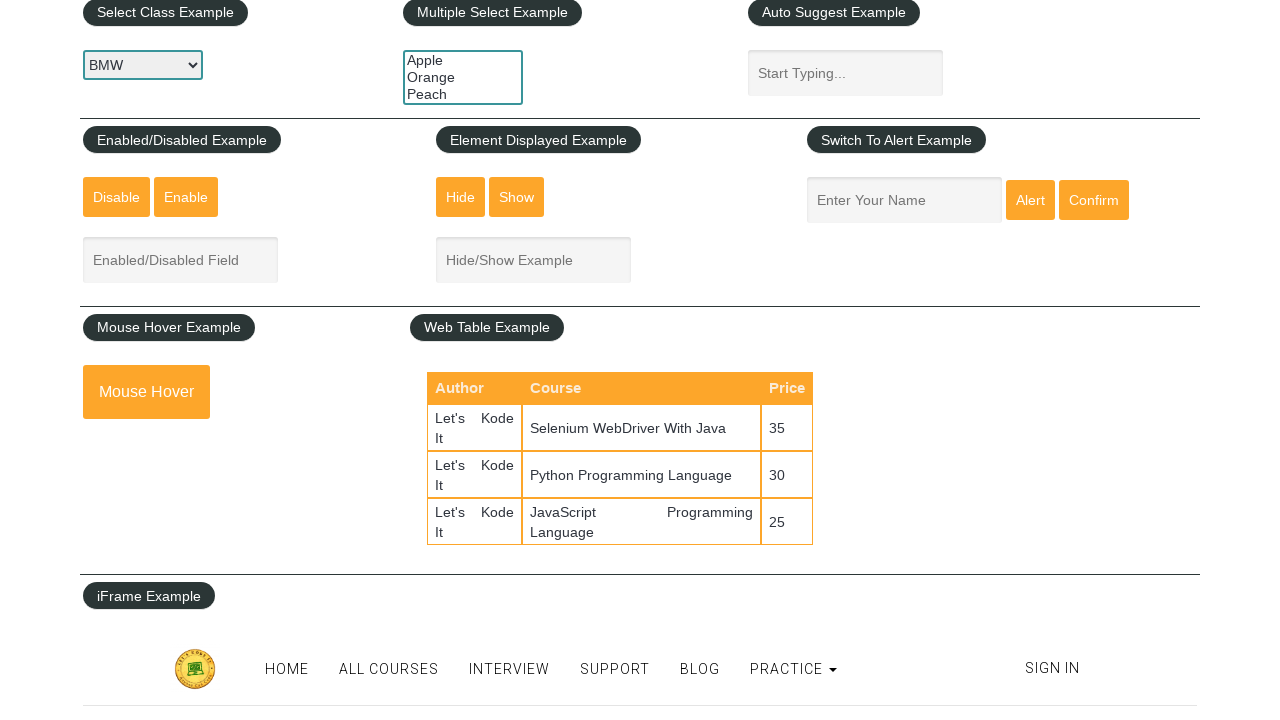

Multi-select element is now visible and loaded
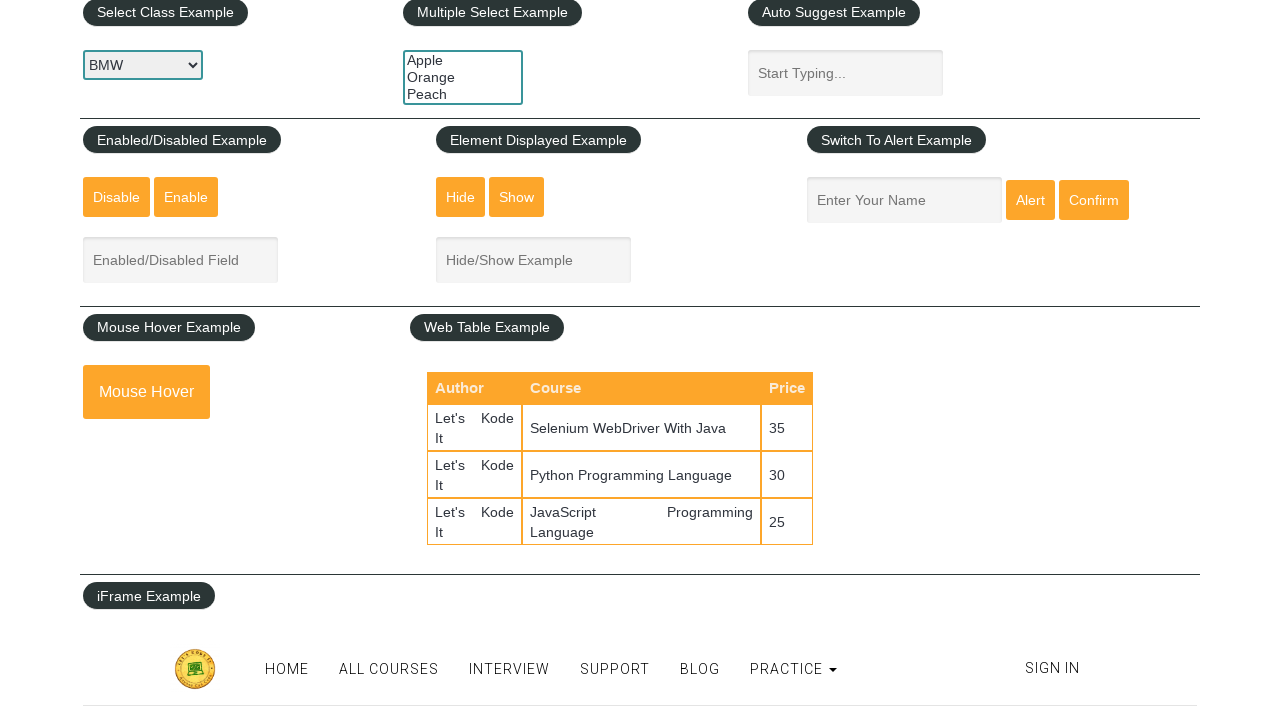

Selected 'Orange' from multi-select dropdown on #multiple-select-example
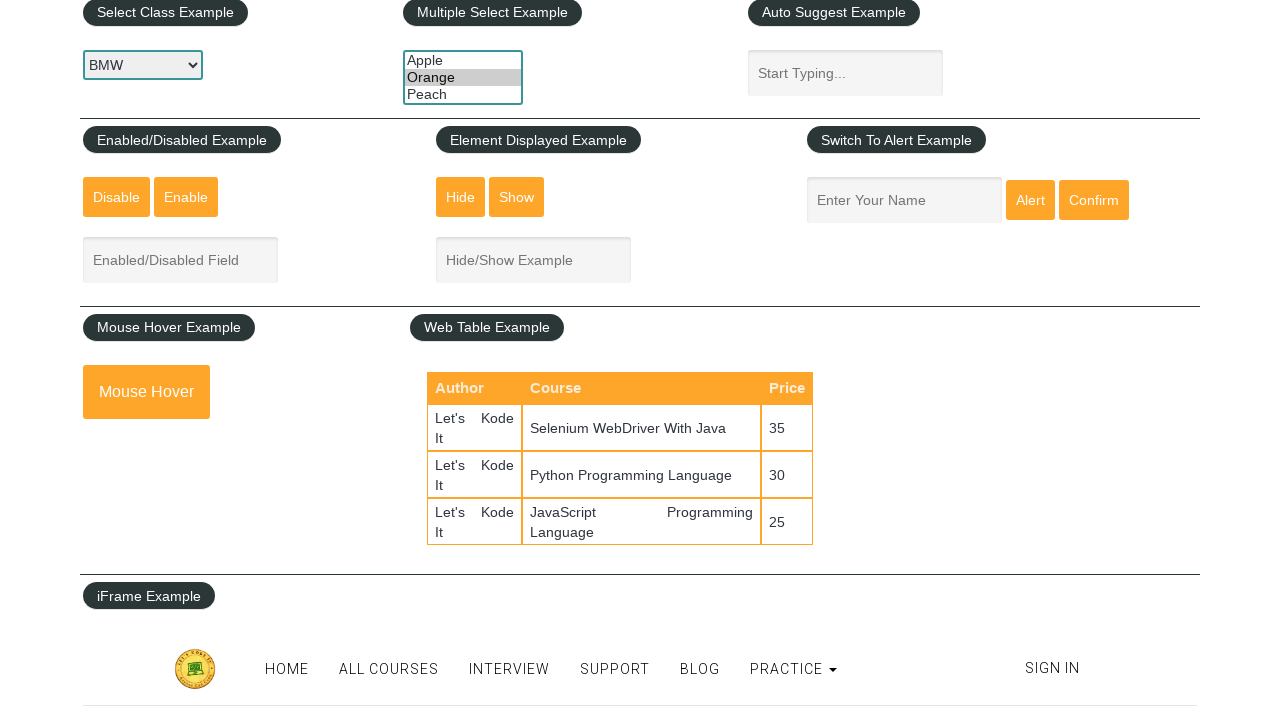

Added 'Peach' to selection (Orange and Peach now selected) on #multiple-select-example
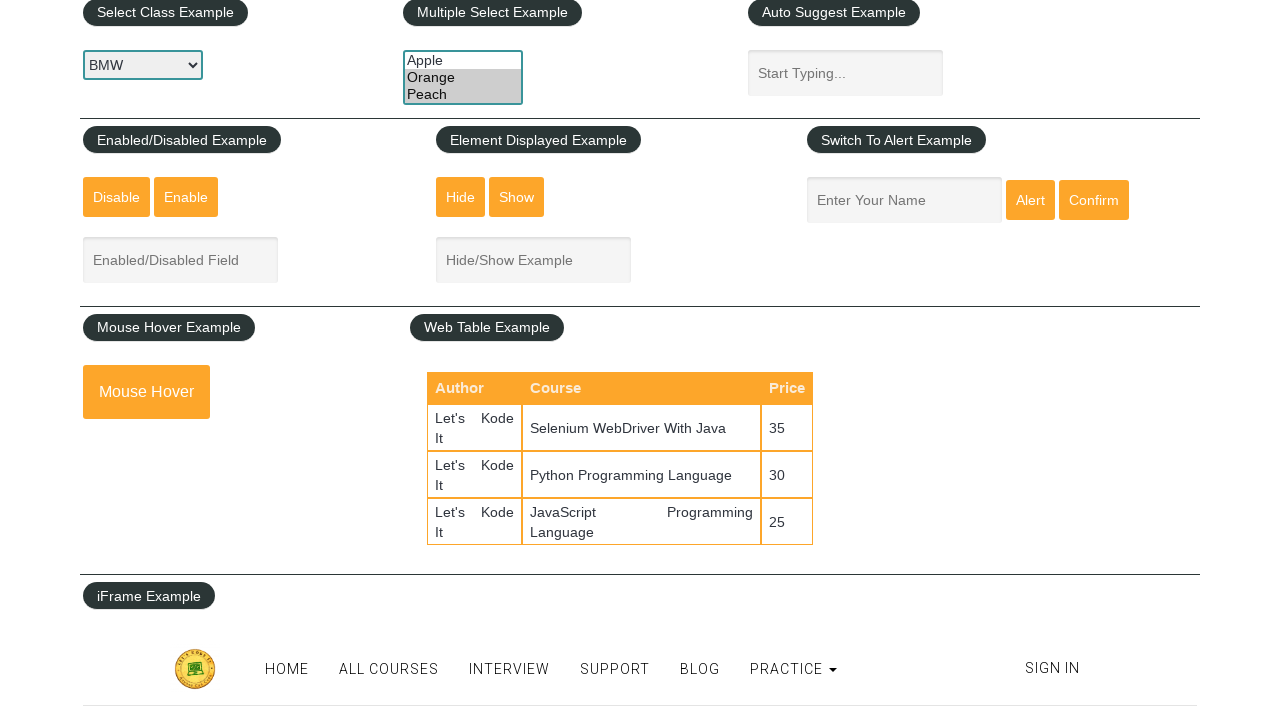

Deselected 'Orange' from multi-select (only Peach remains selected) on #multiple-select-example
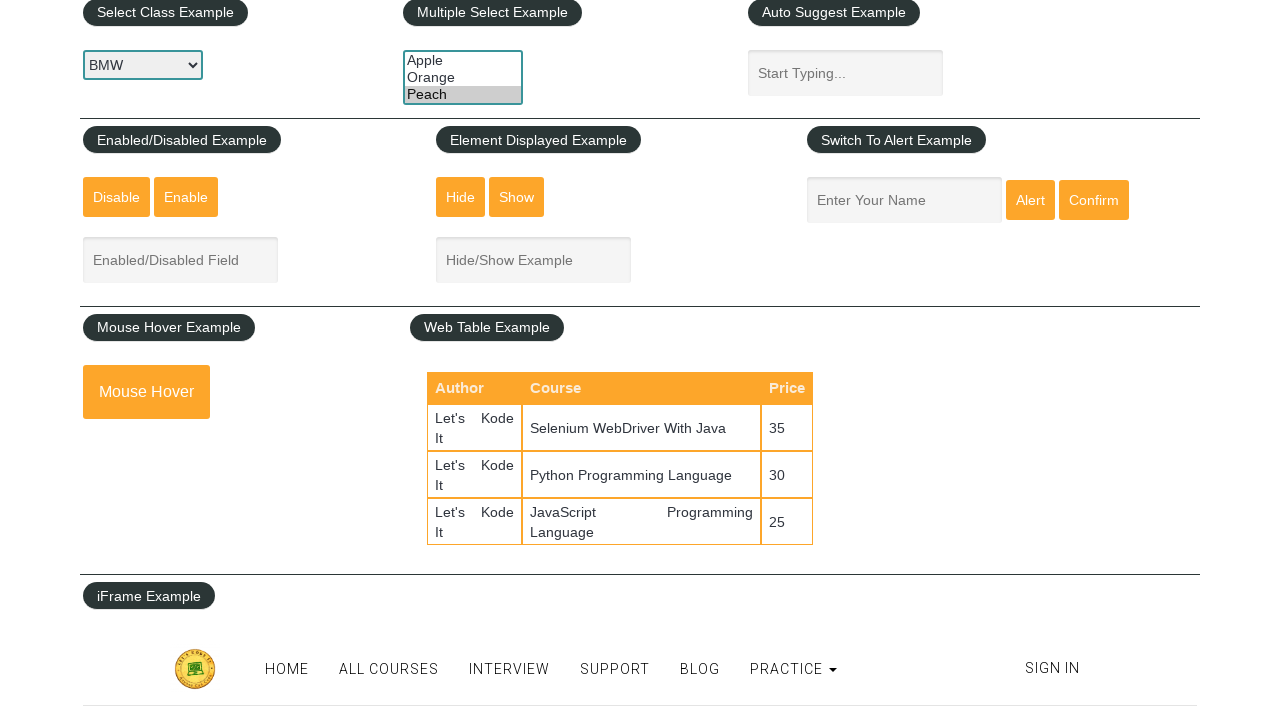

Added 'Apple' to selection (Peach and Apple now selected) on #multiple-select-example
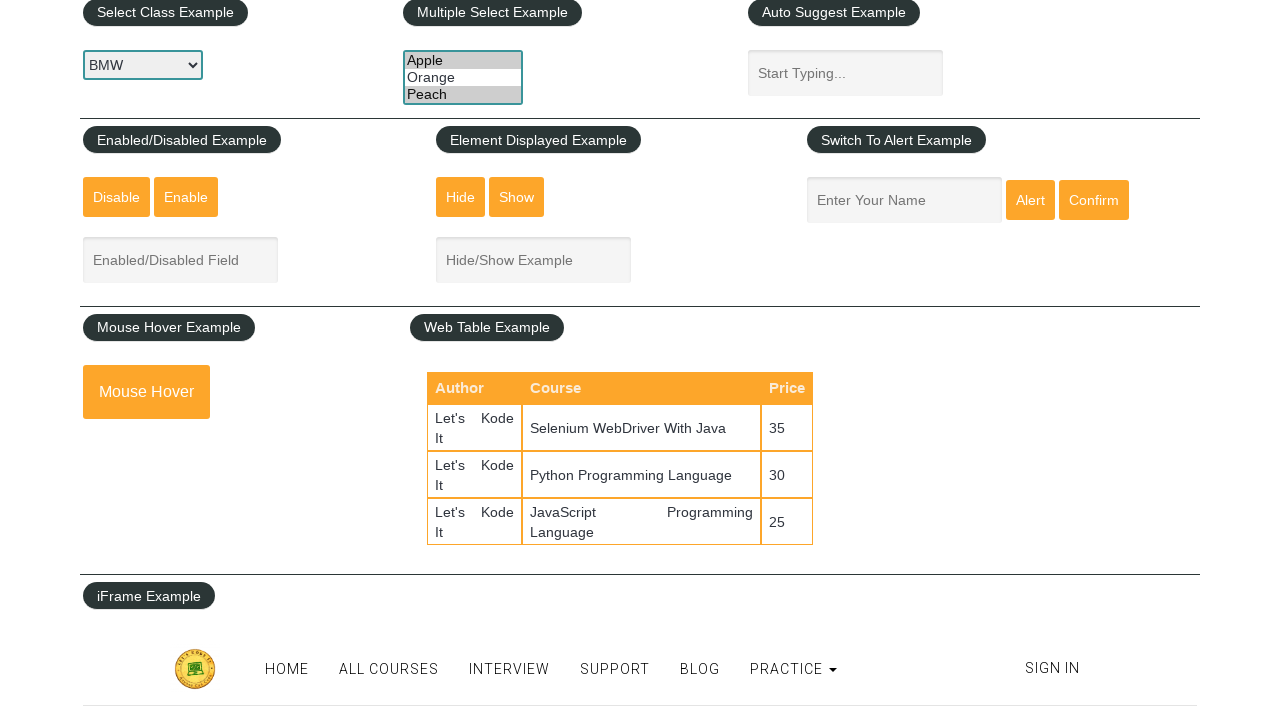

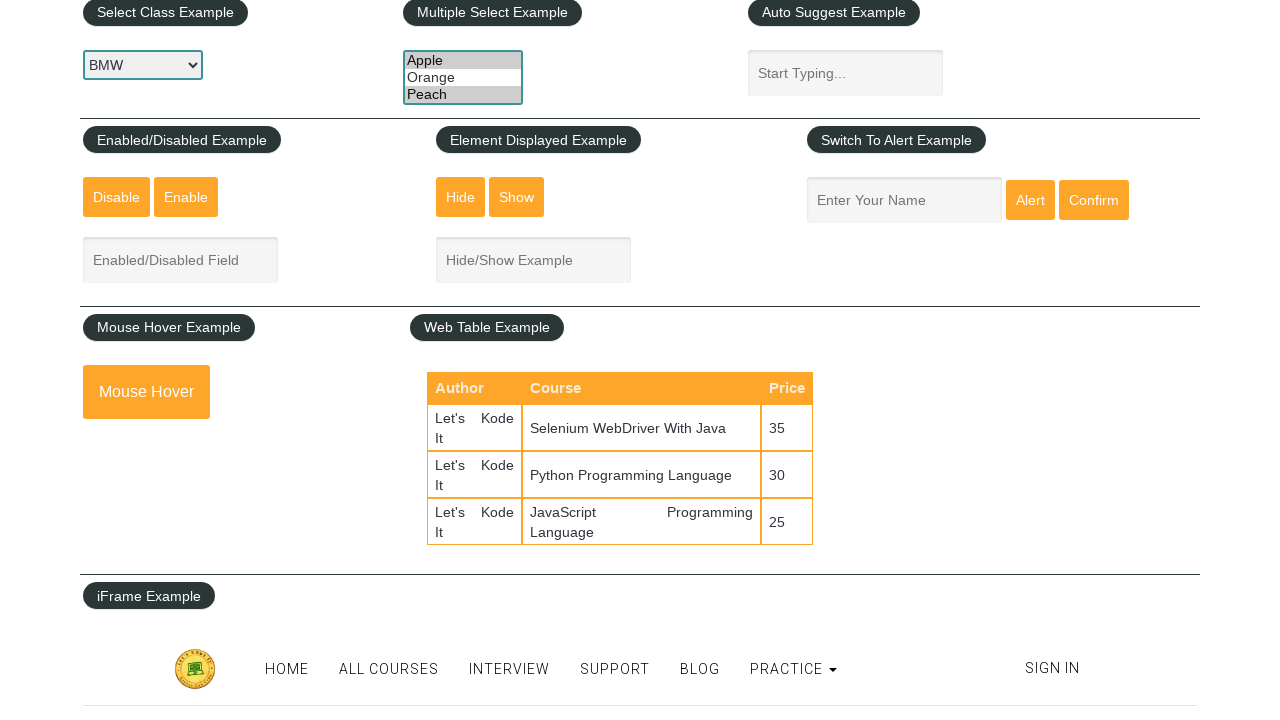